Tests the Swiggy homepage by entering a location in the location search field

Starting URL: https://www.swiggy.com/

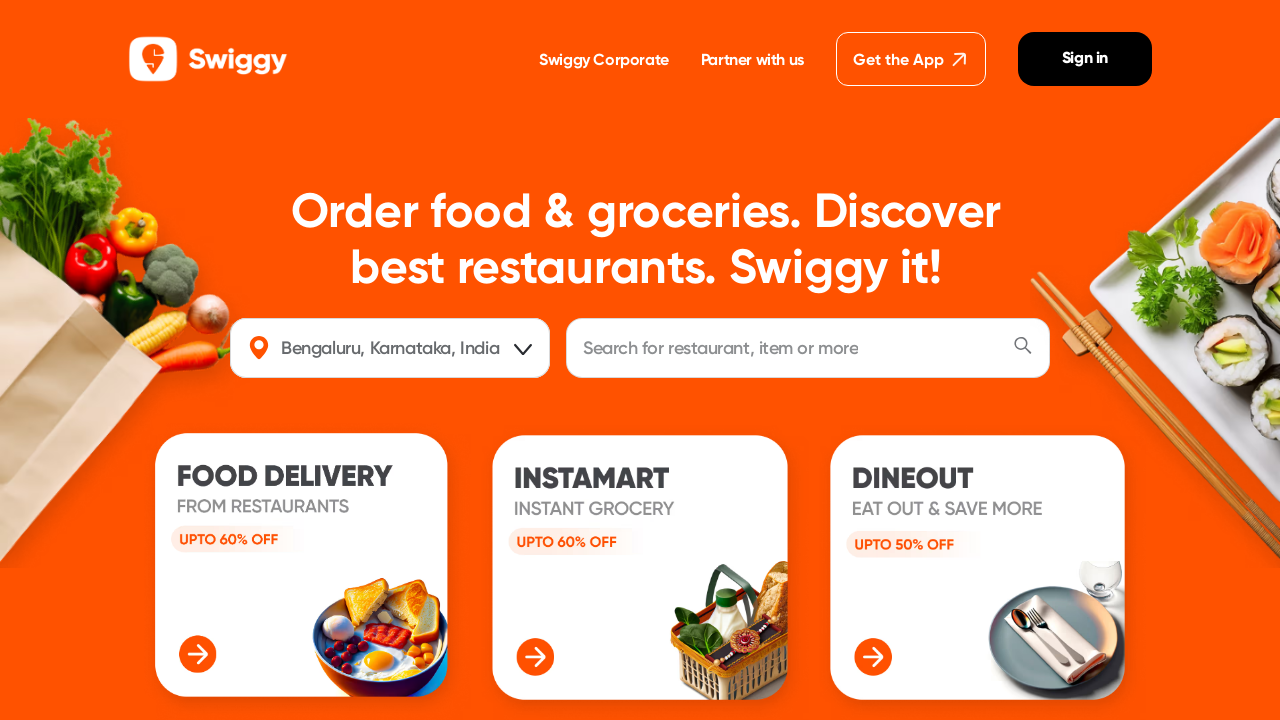

Filled location field with 'MADURAI' on #location
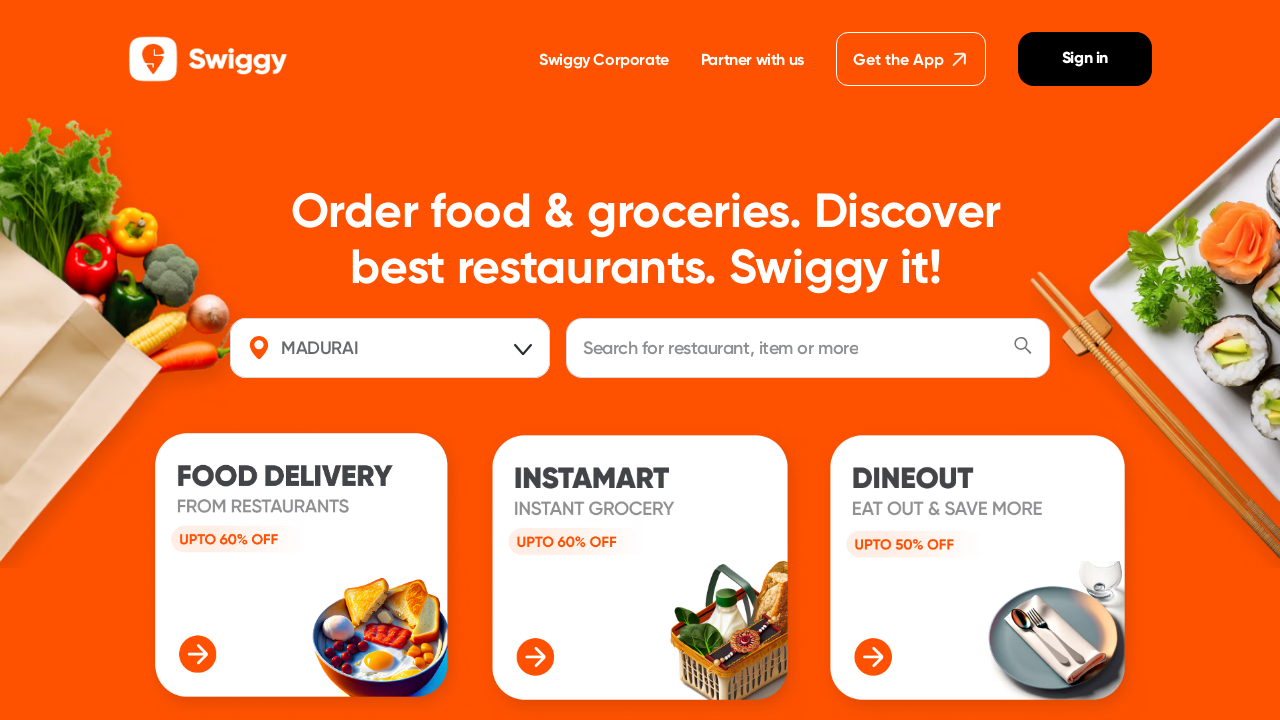

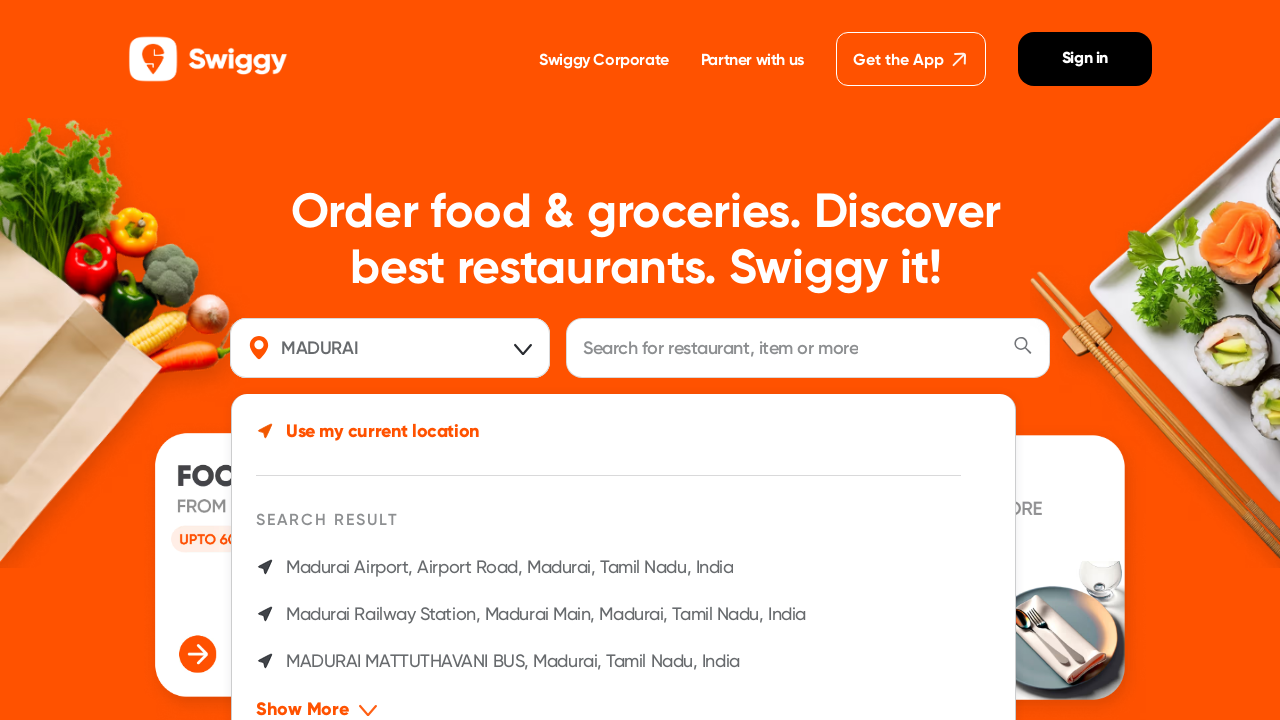